Tests browser navigation and window management by navigating between two e-commerce websites (Myntra and Ajio), manipulating window size and position, and using browser navigation controls (back, forward, refresh).

Starting URL: https://www.myntra.com/

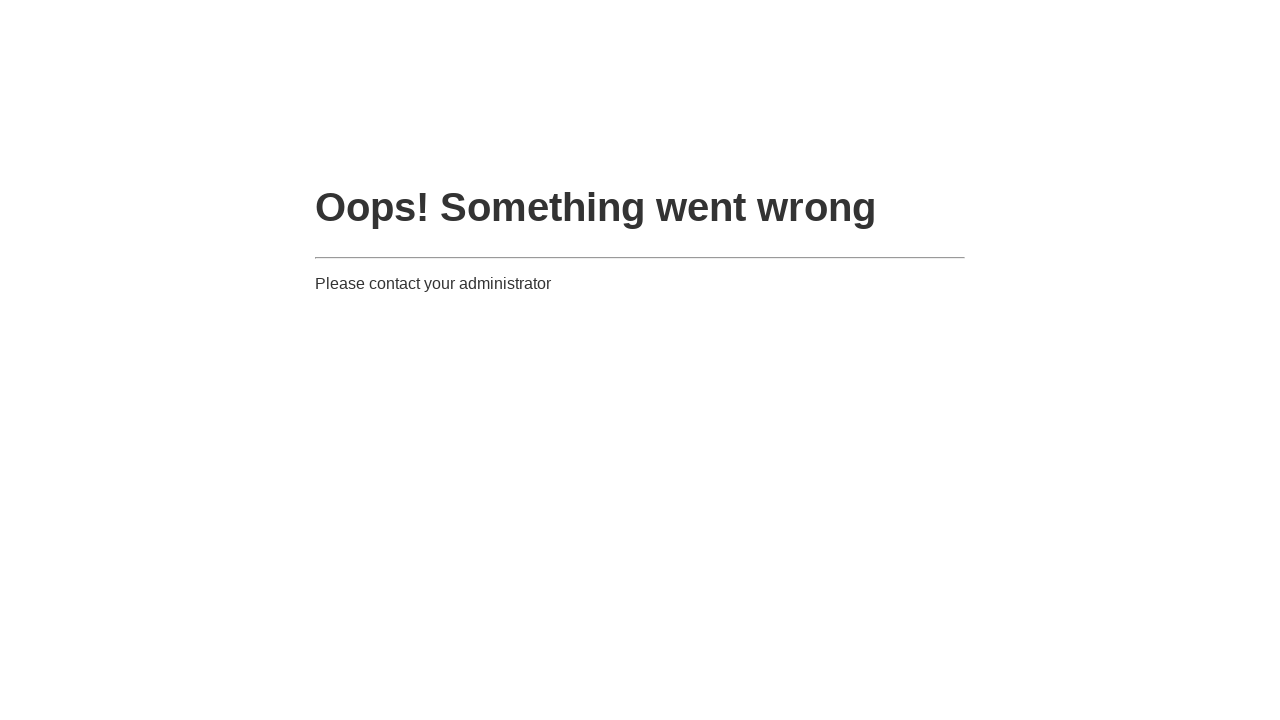

Navigated to Ajio website
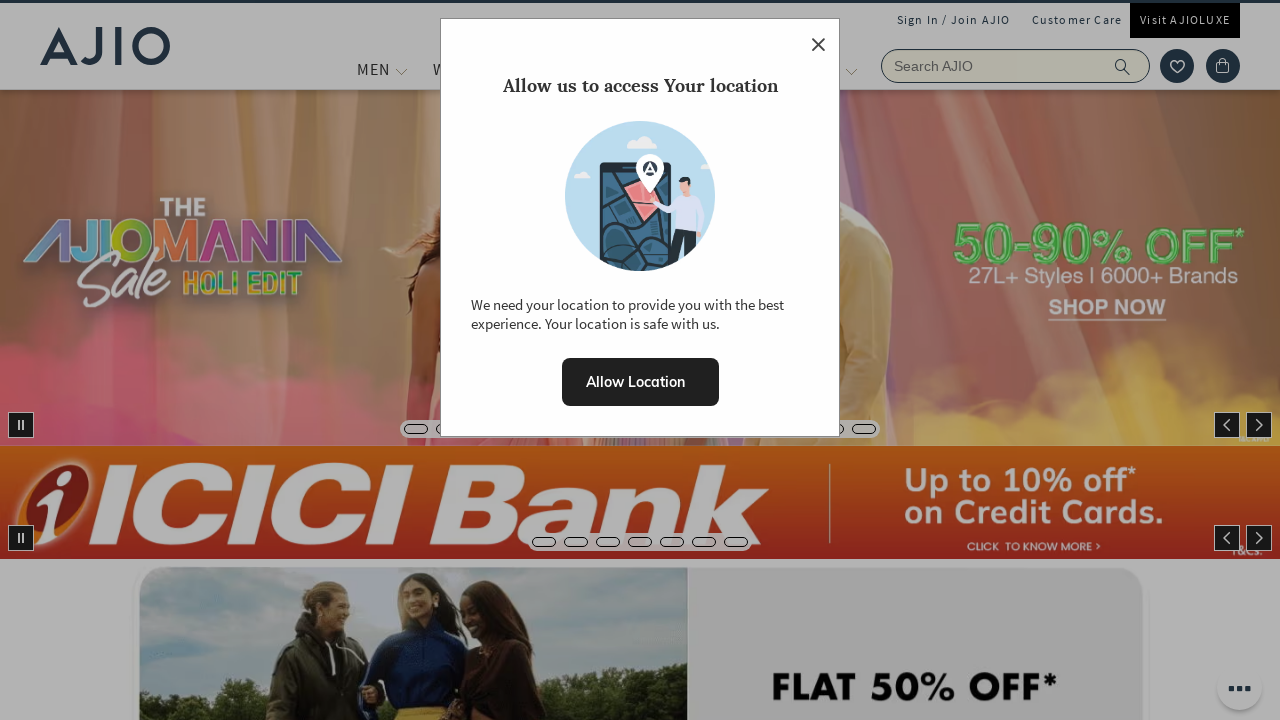

Set viewport to maximized size (1920x1080)
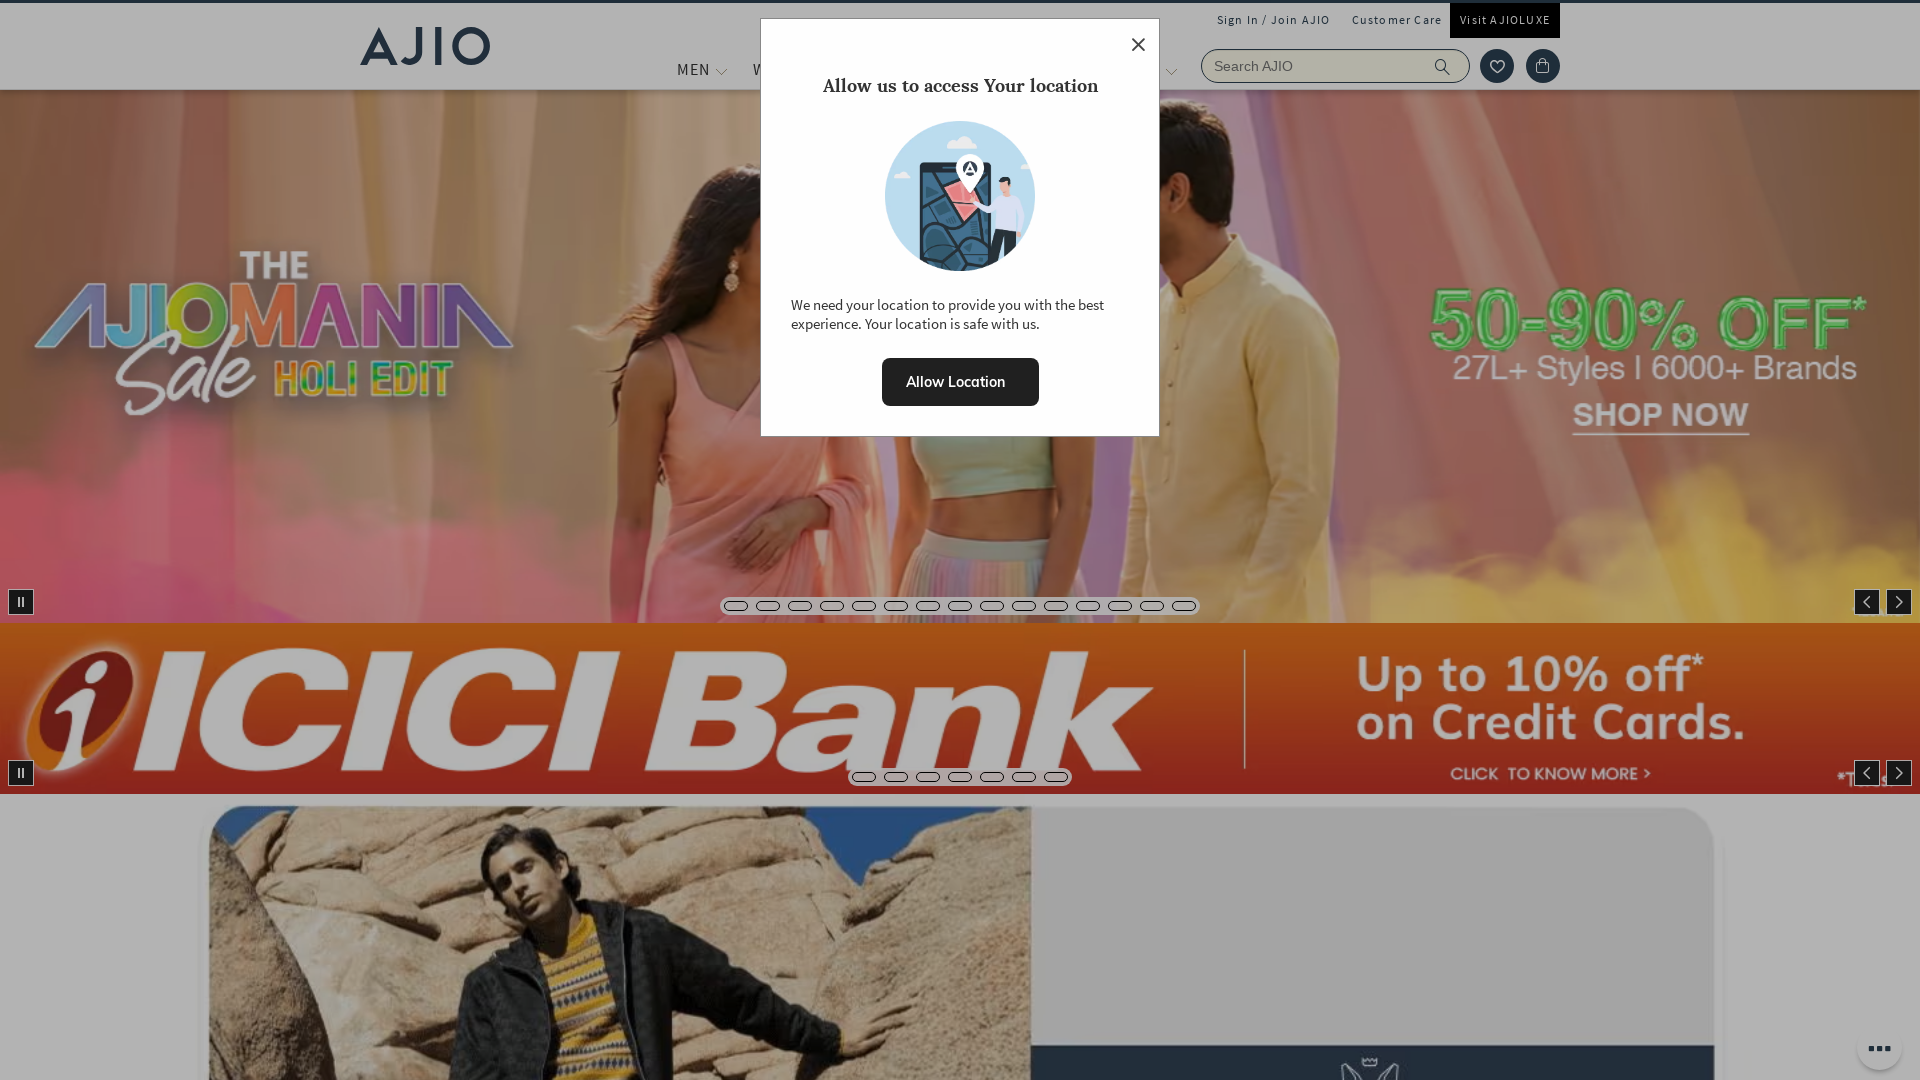

Navigated back to Myntra using browser back button
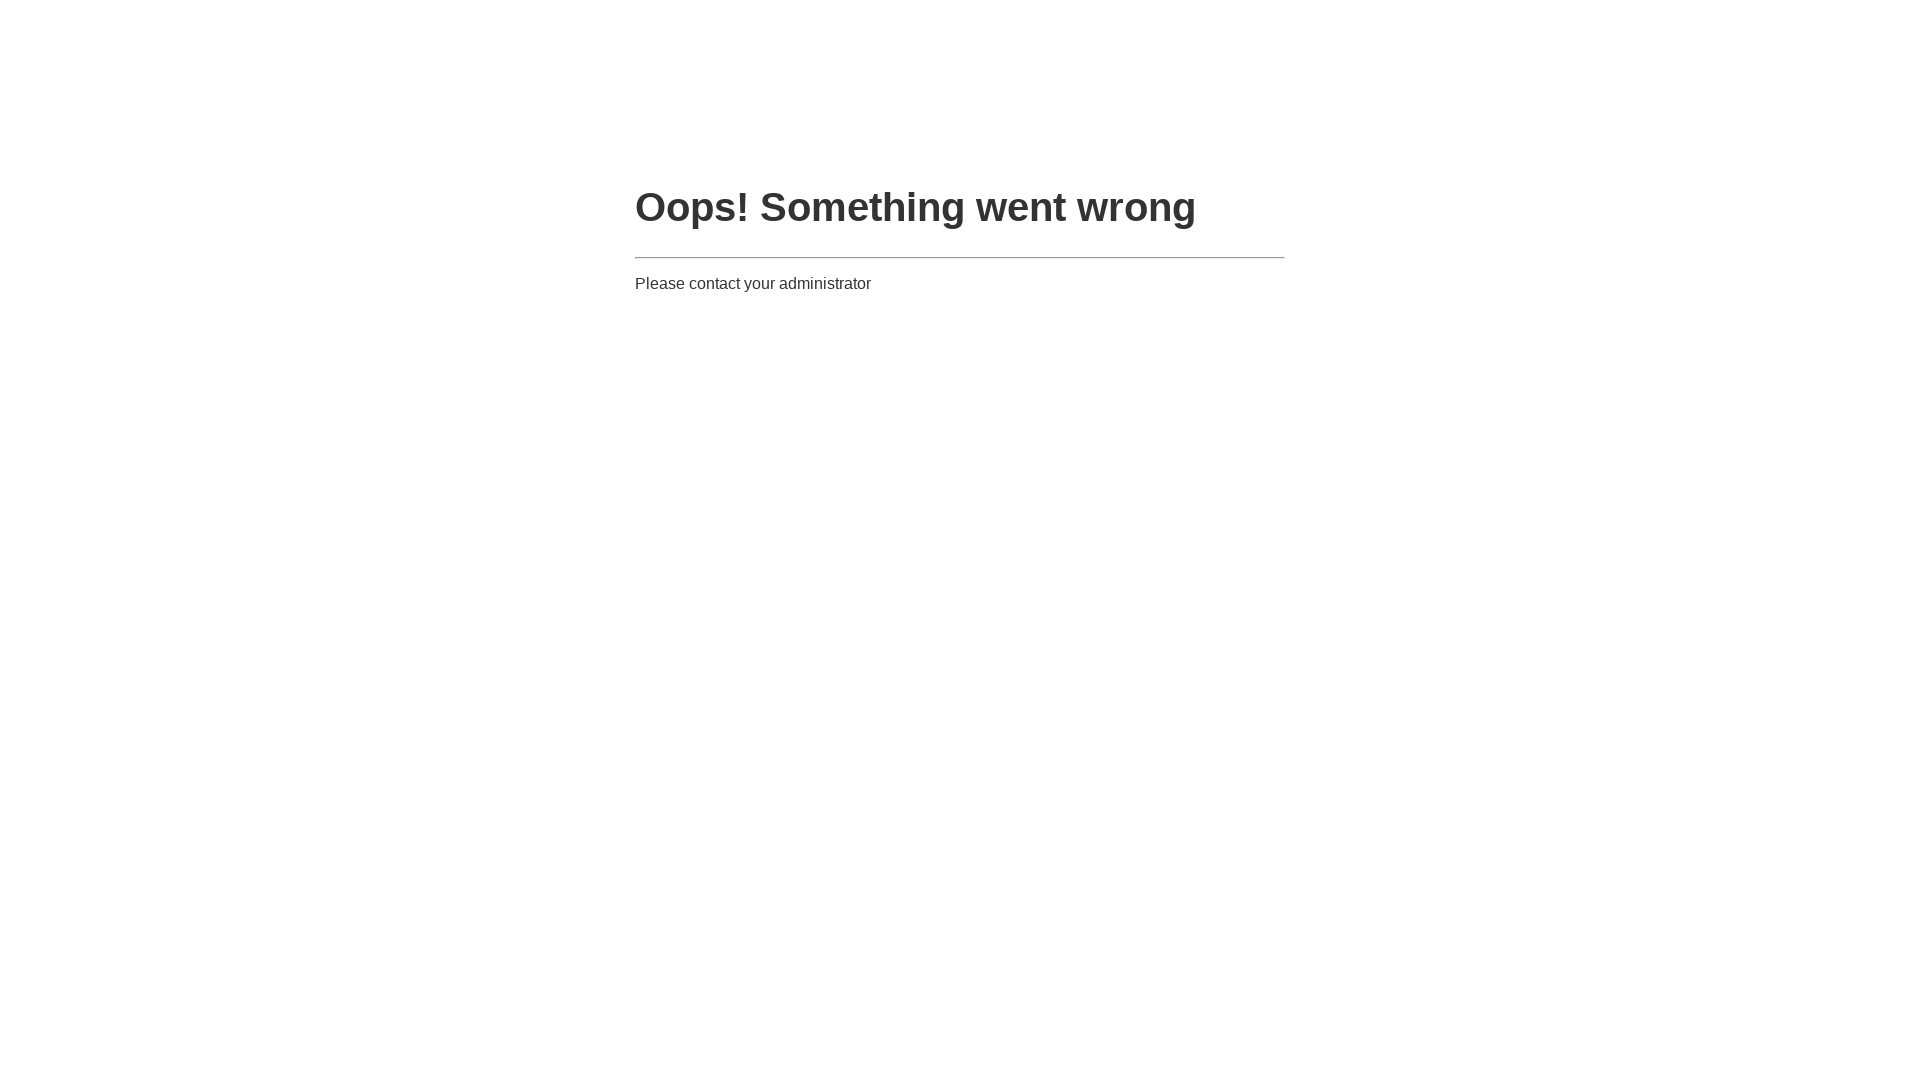

Navigated forward to Ajio using browser forward button
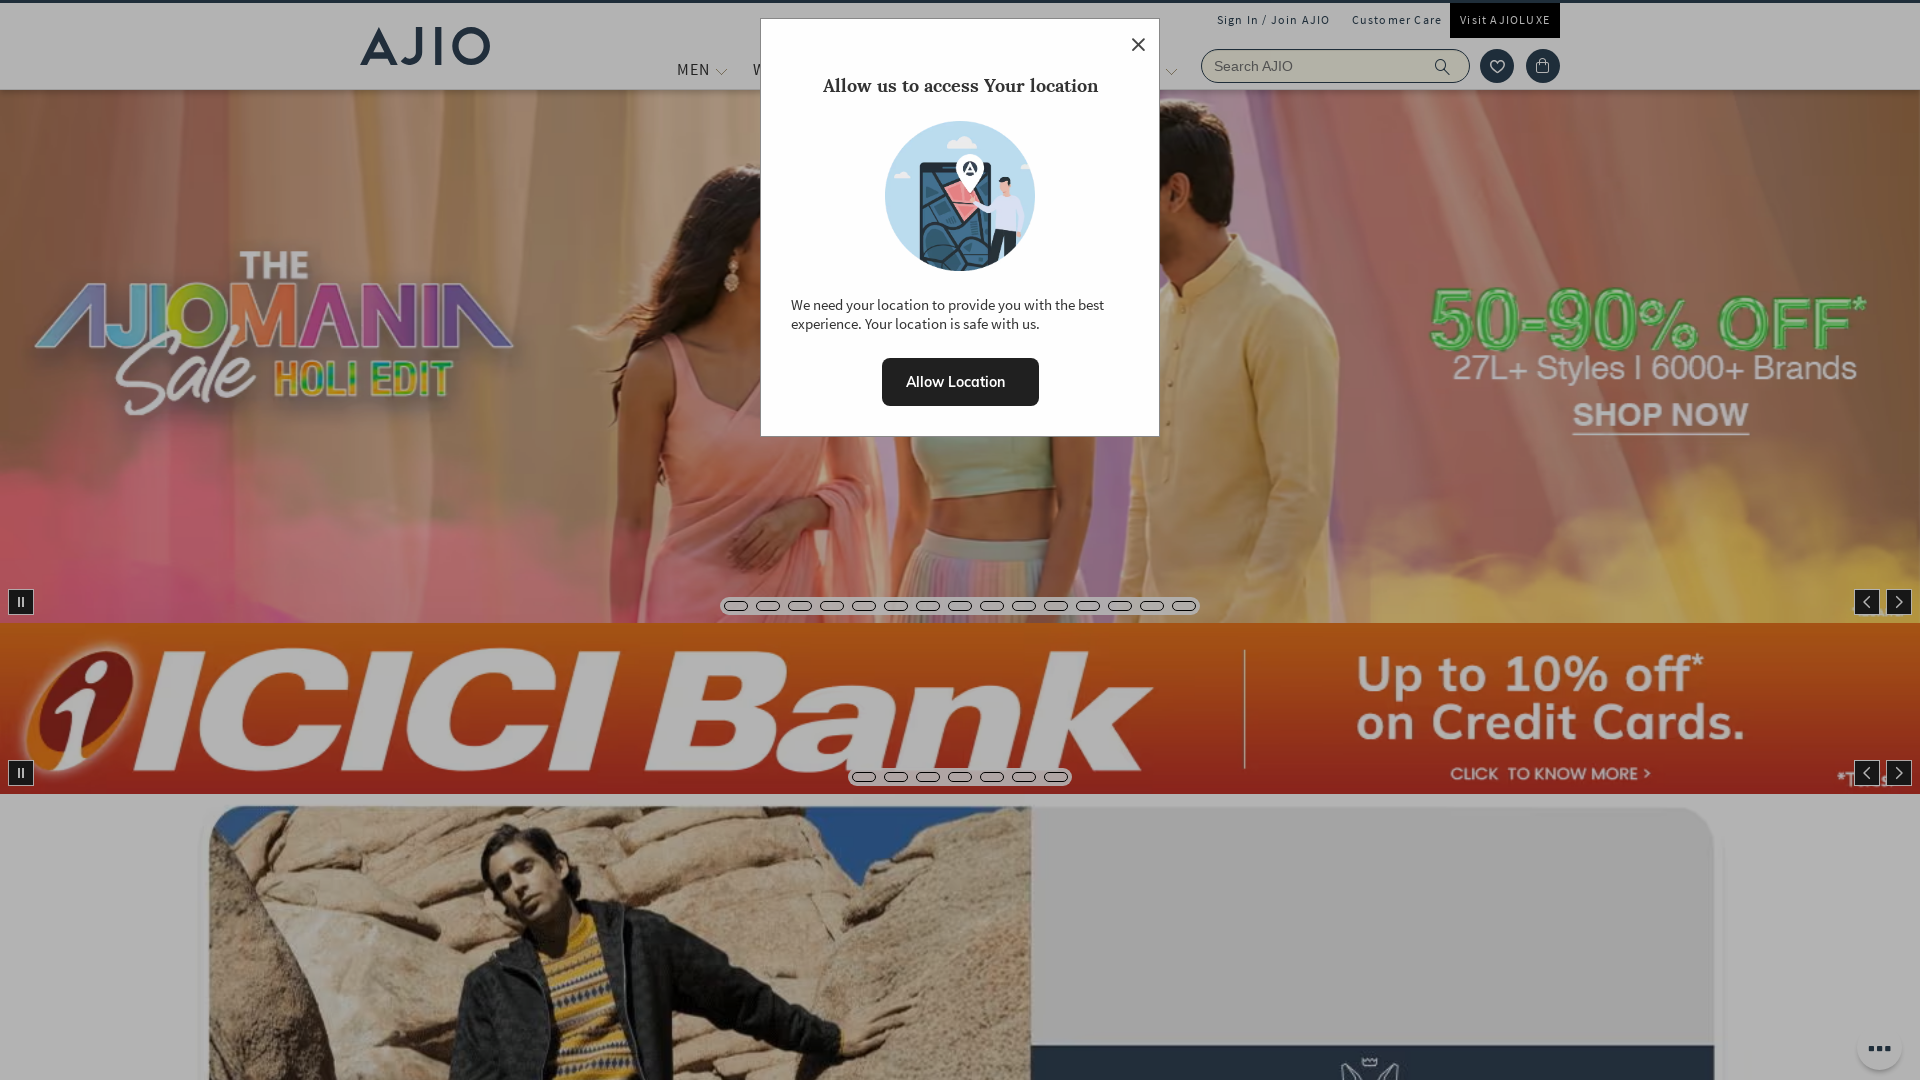

Resized viewport to smaller dimensions (400x300)
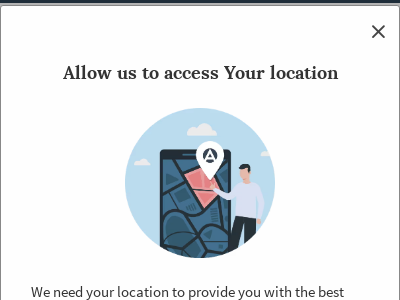

Resized viewport back to larger dimensions (1920x1080)
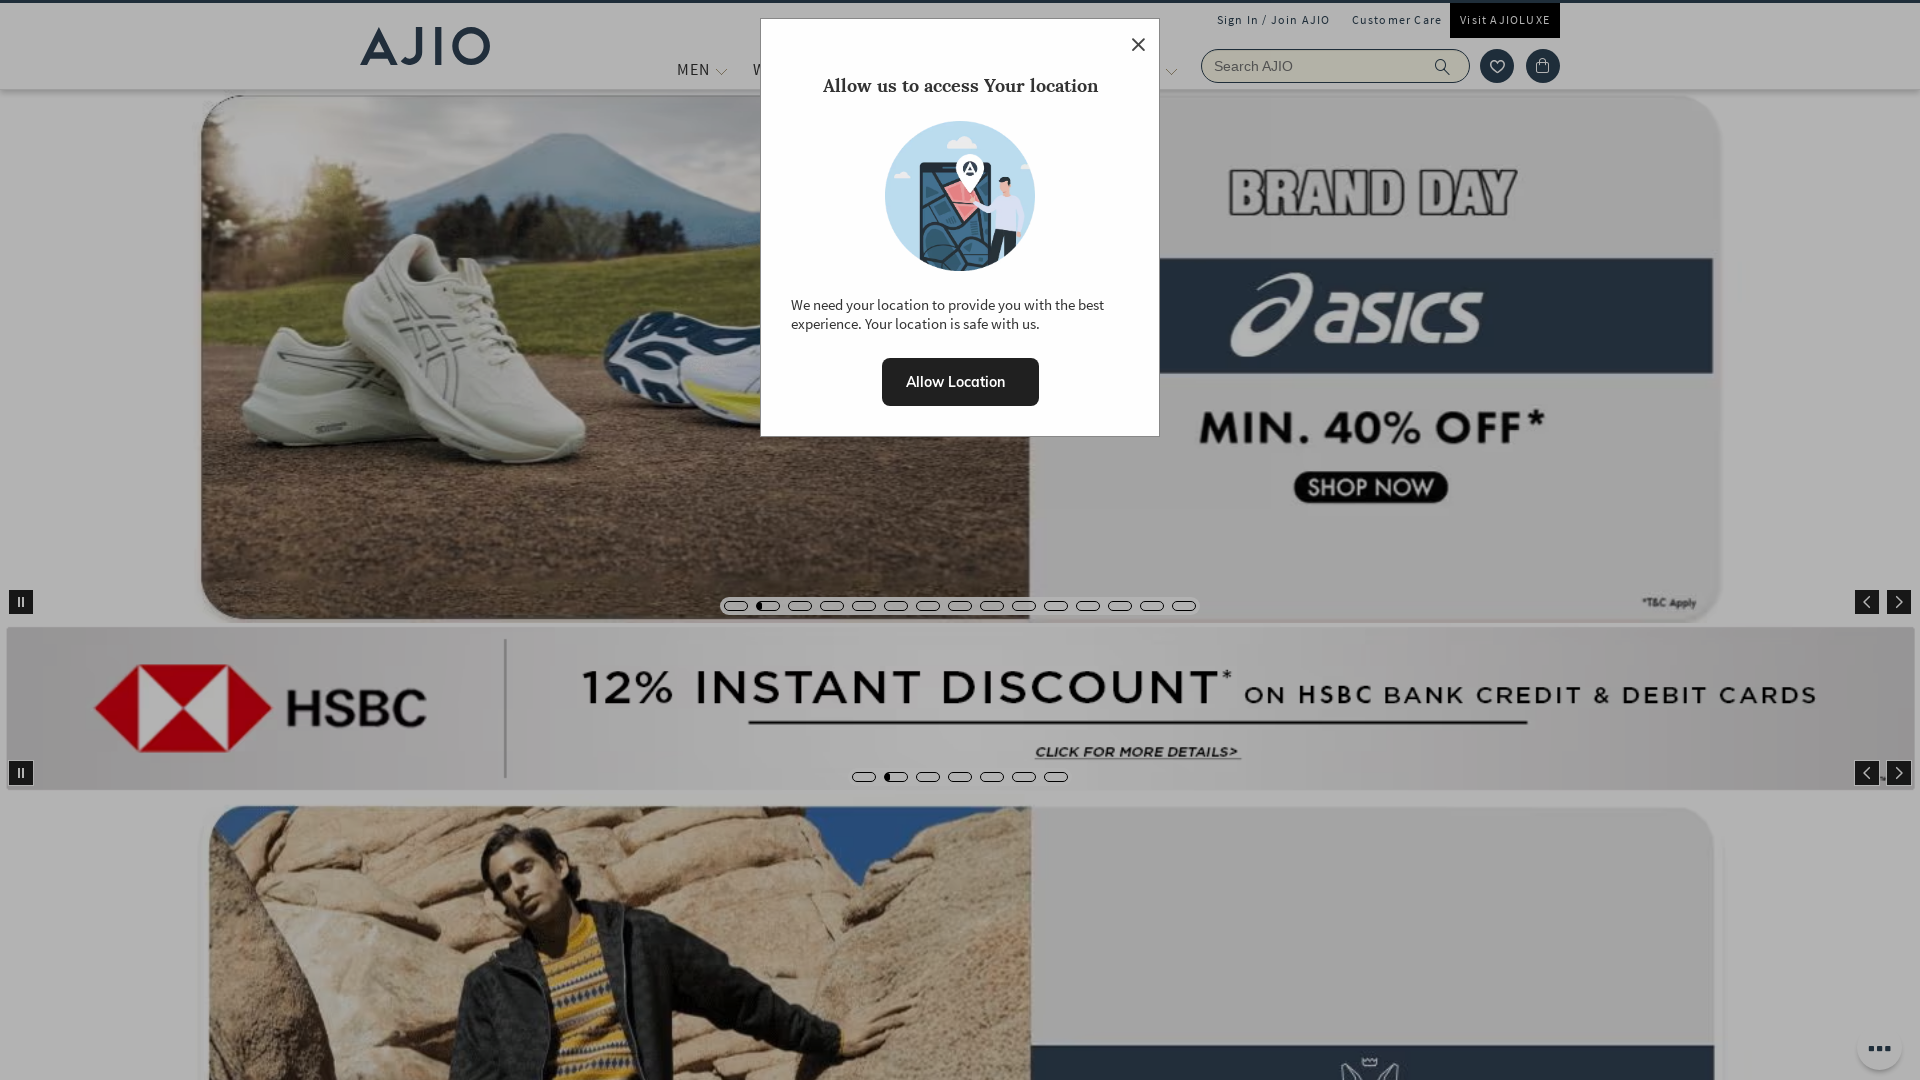

Refreshed the current page
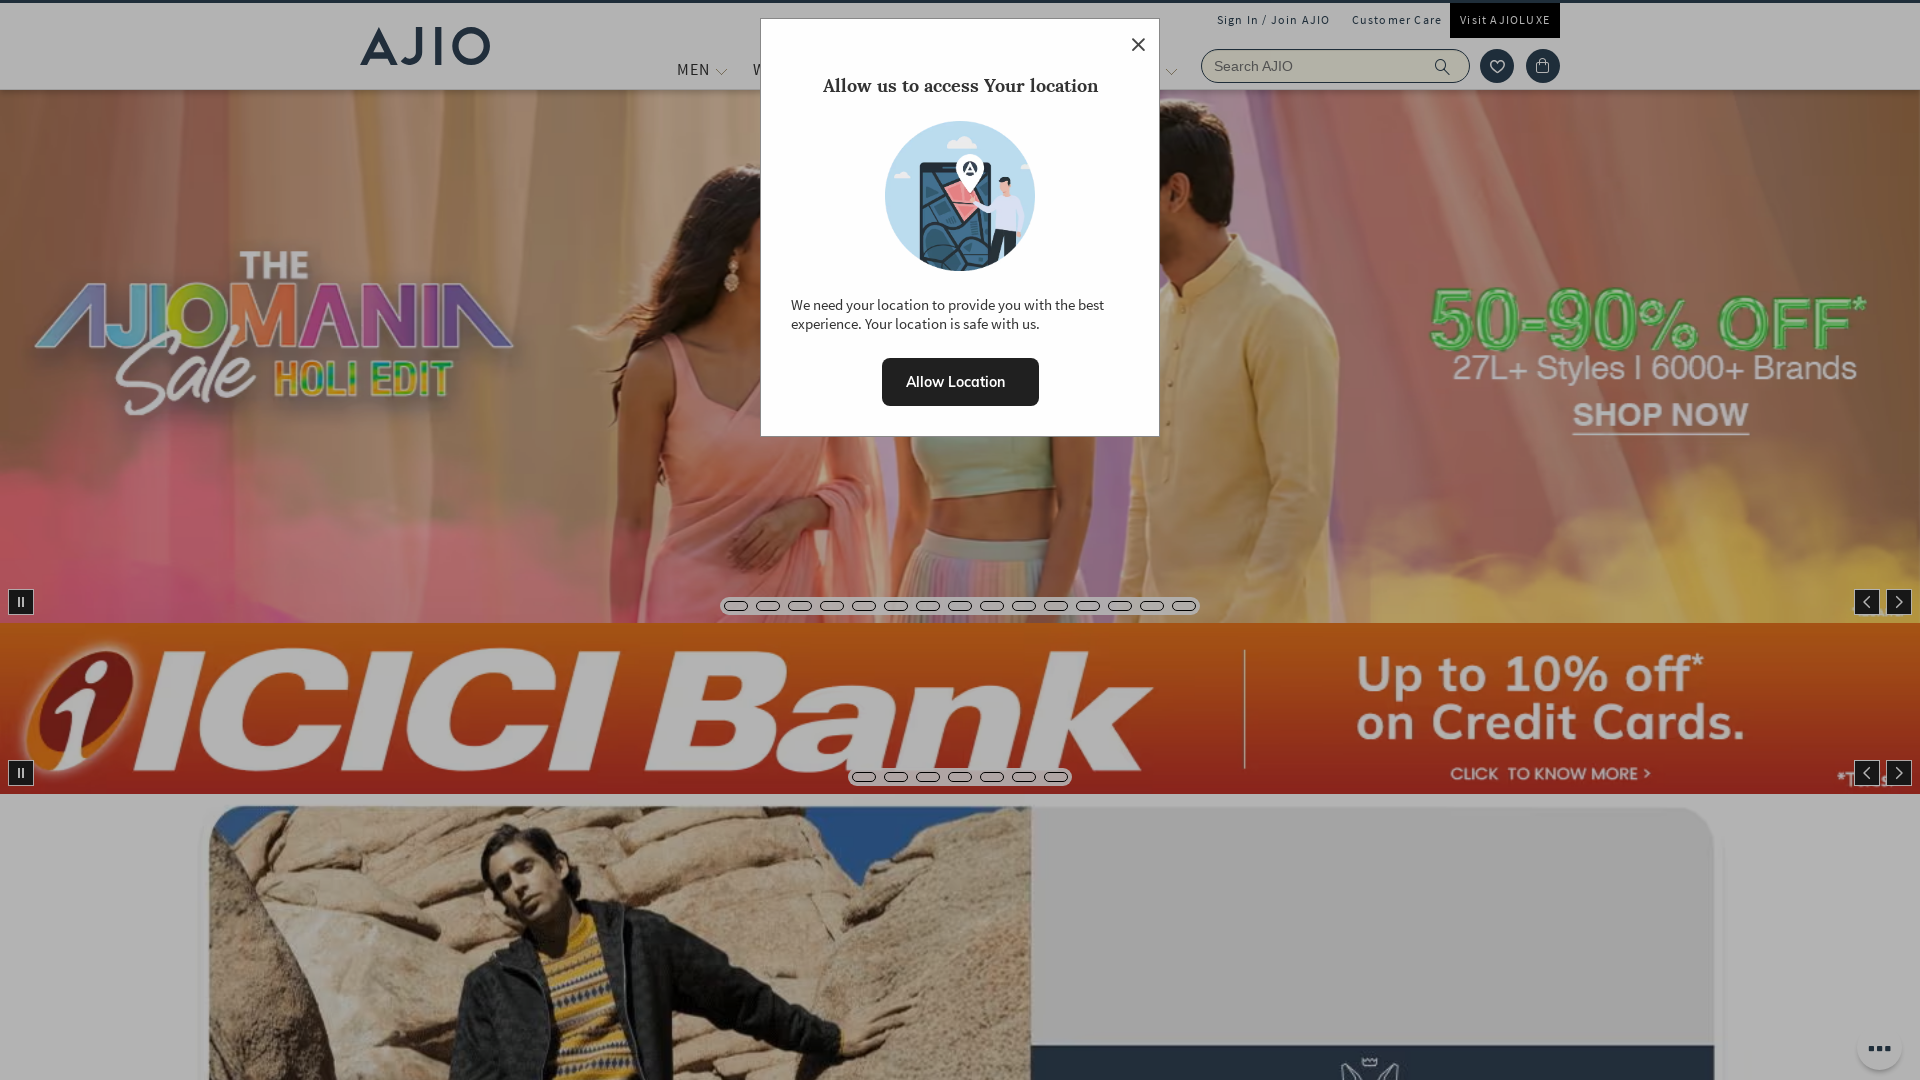

Retrieved page title: Online Shopping Site for Women, Men, Kids Fashion, Lifestyle & More.
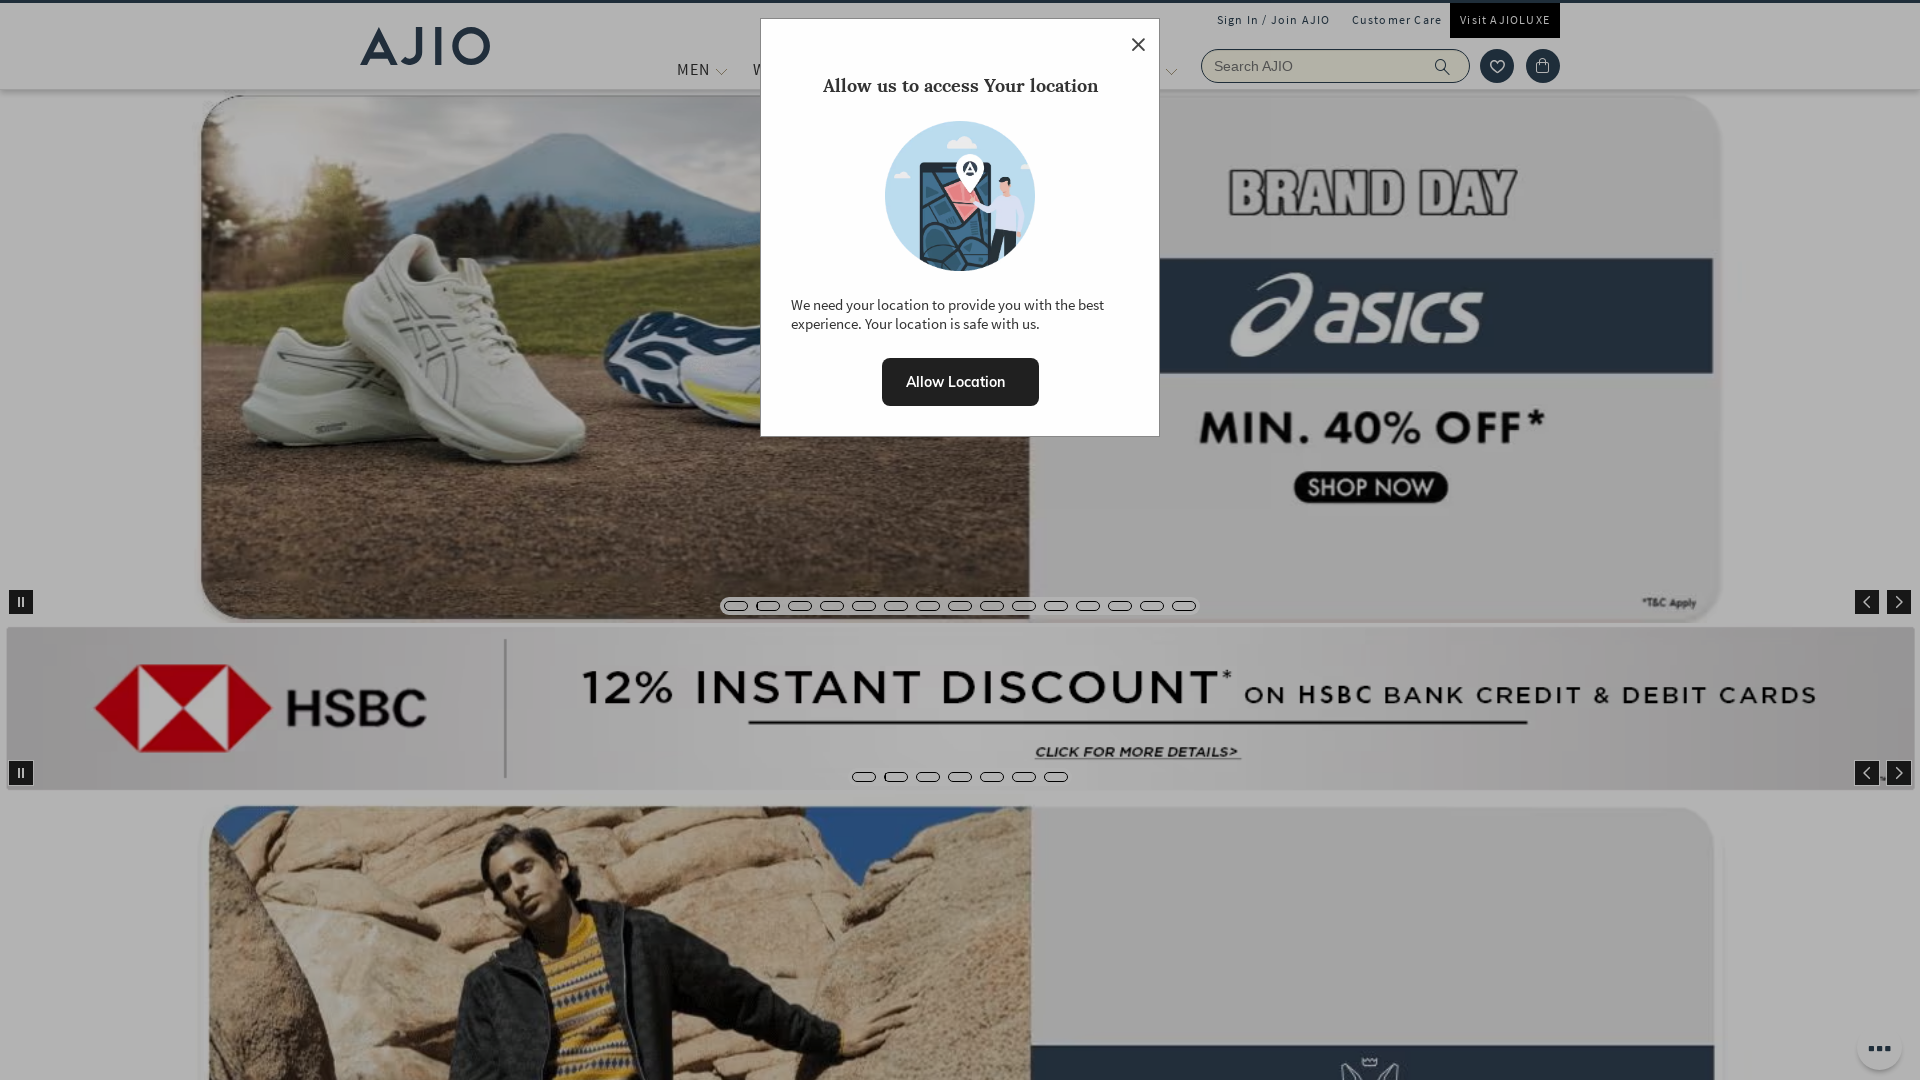

Retrieved page URL: https://www.ajio.com/
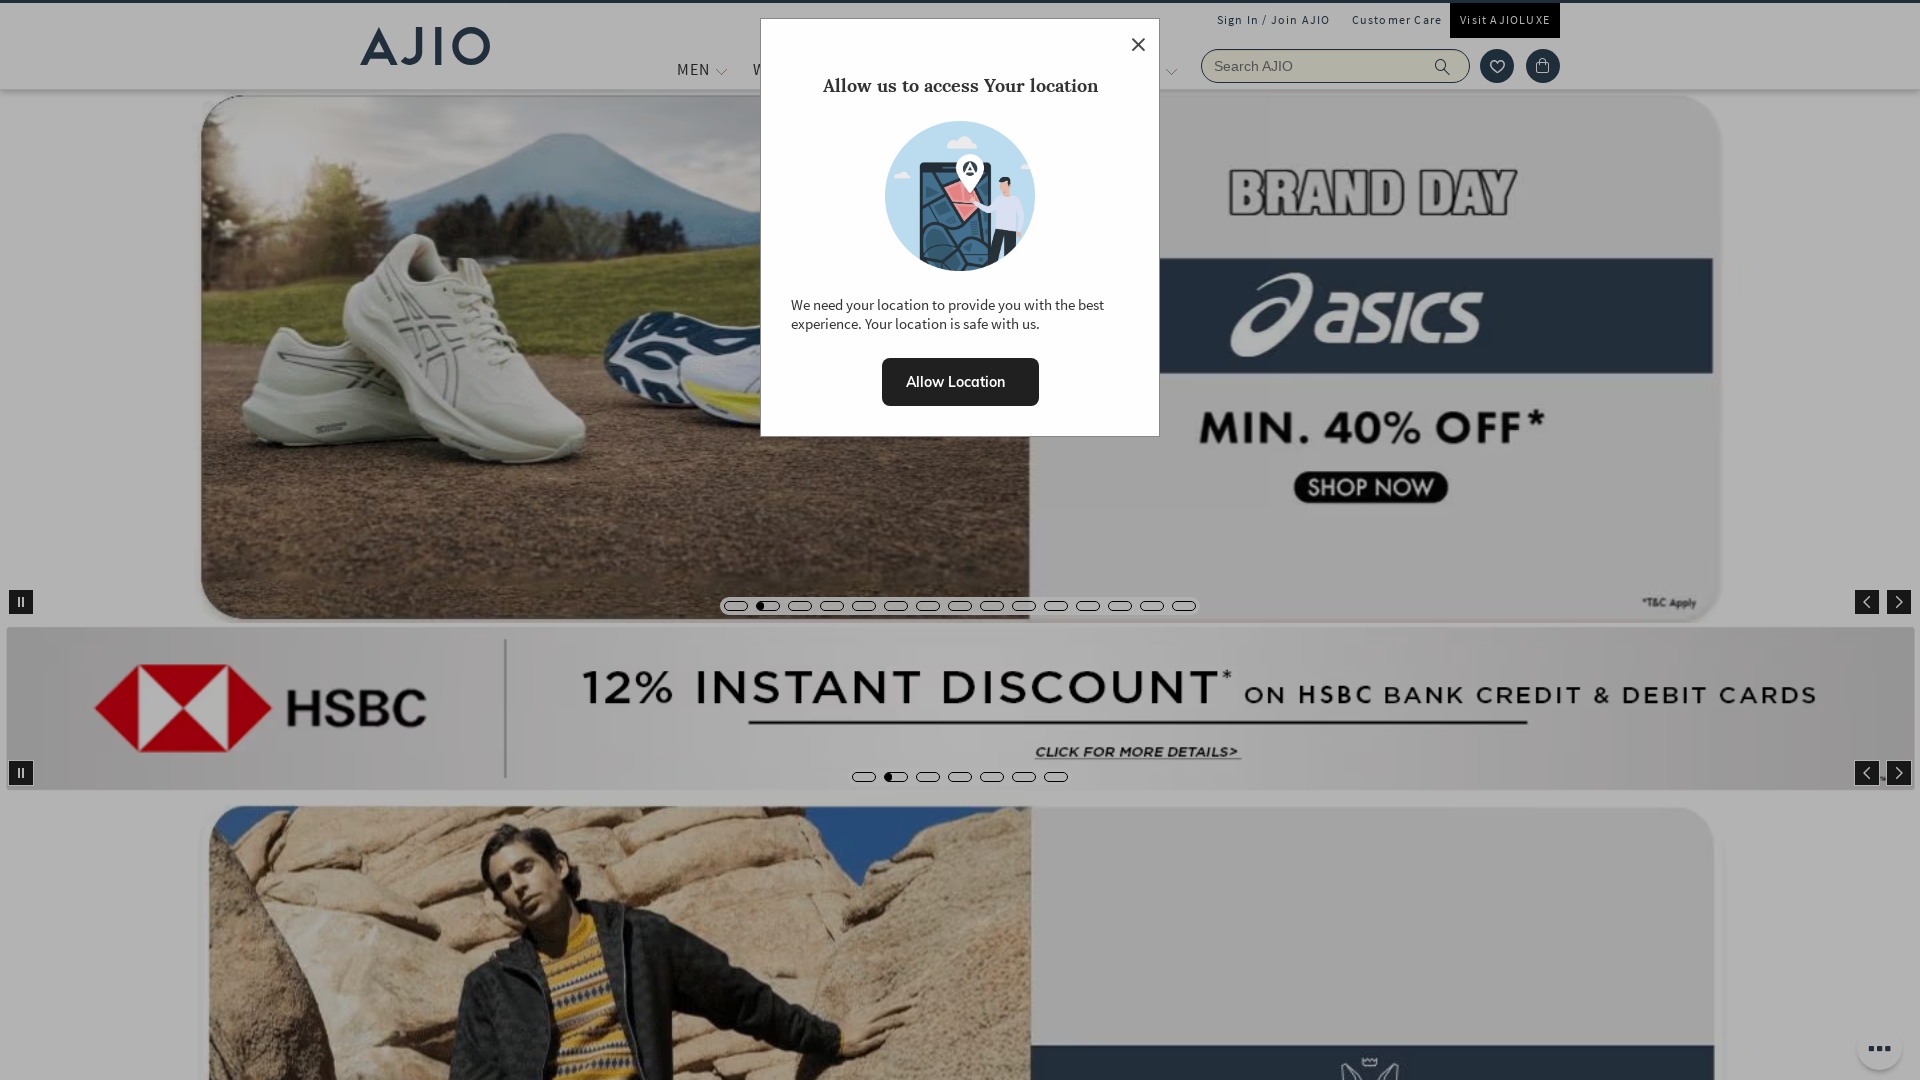

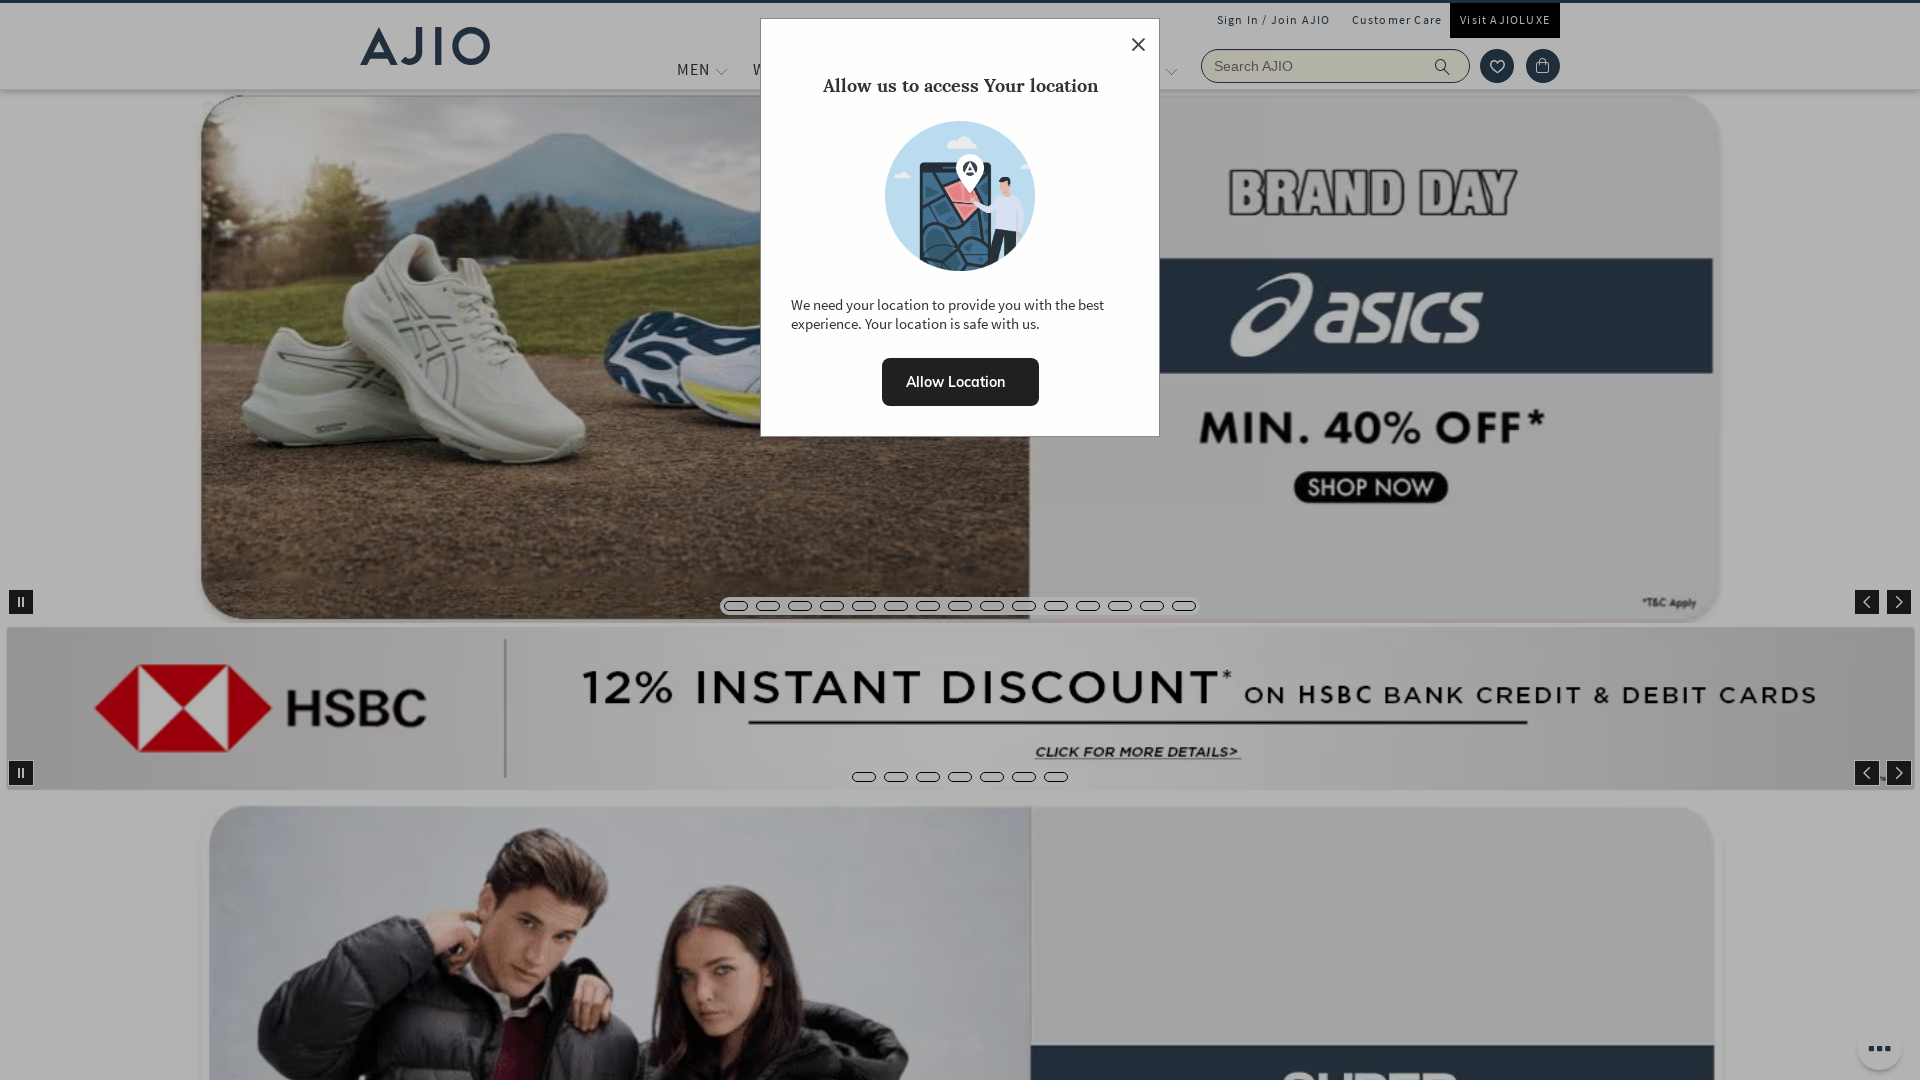